Tests that clicking the X button on error message makes it disappear

Starting URL: https://the-internet.herokuapp.com/

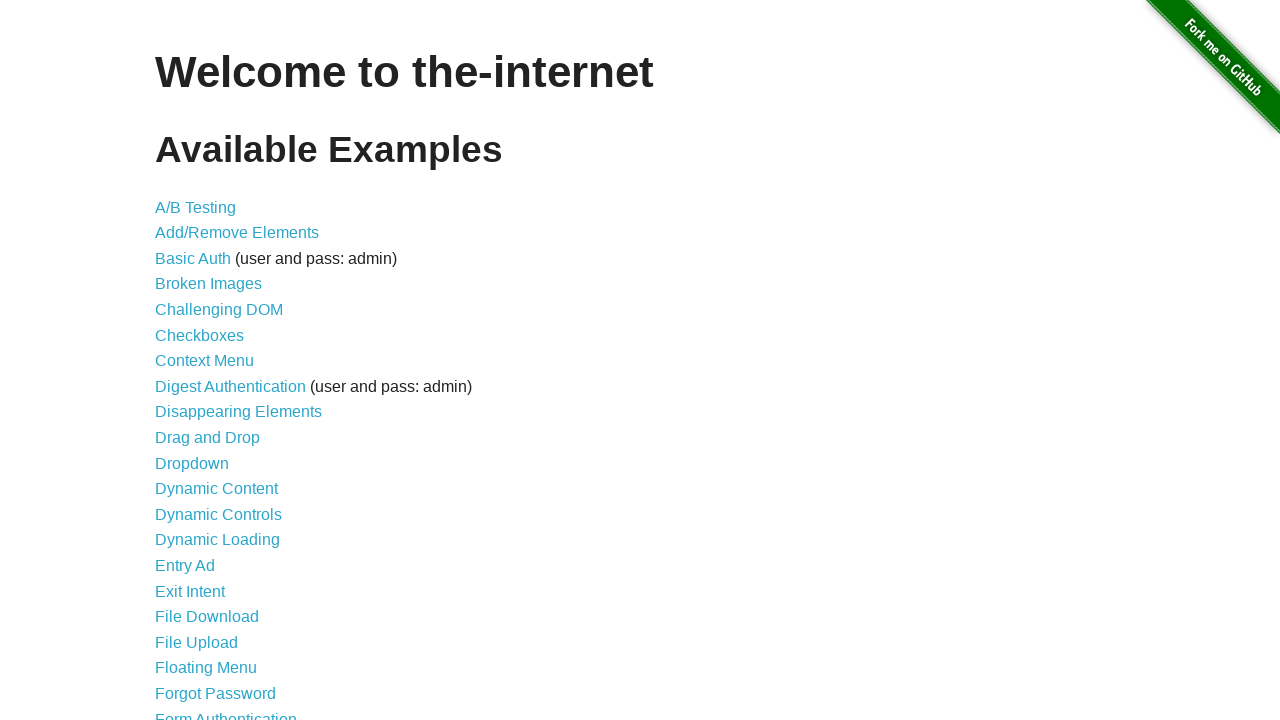

Clicked on Form Authentication link at (226, 712) on text=Form Authentication
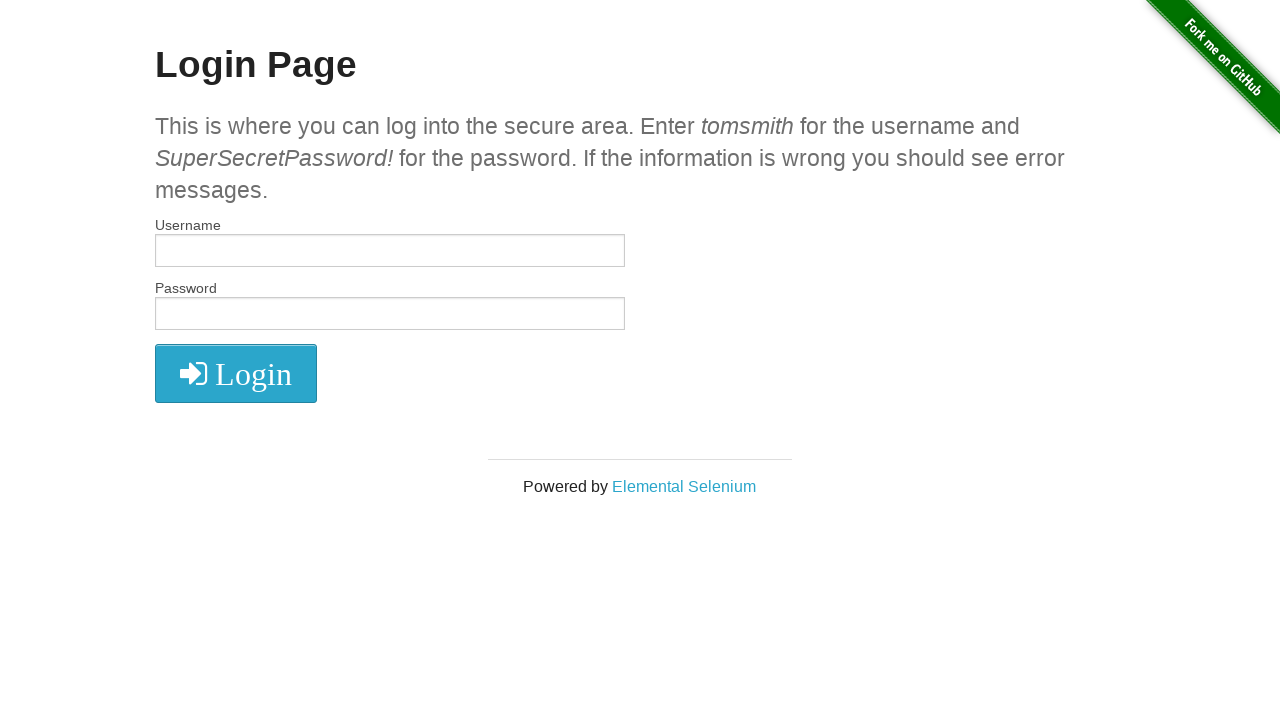

Clicked login button without entering credentials at (236, 373) on .radius
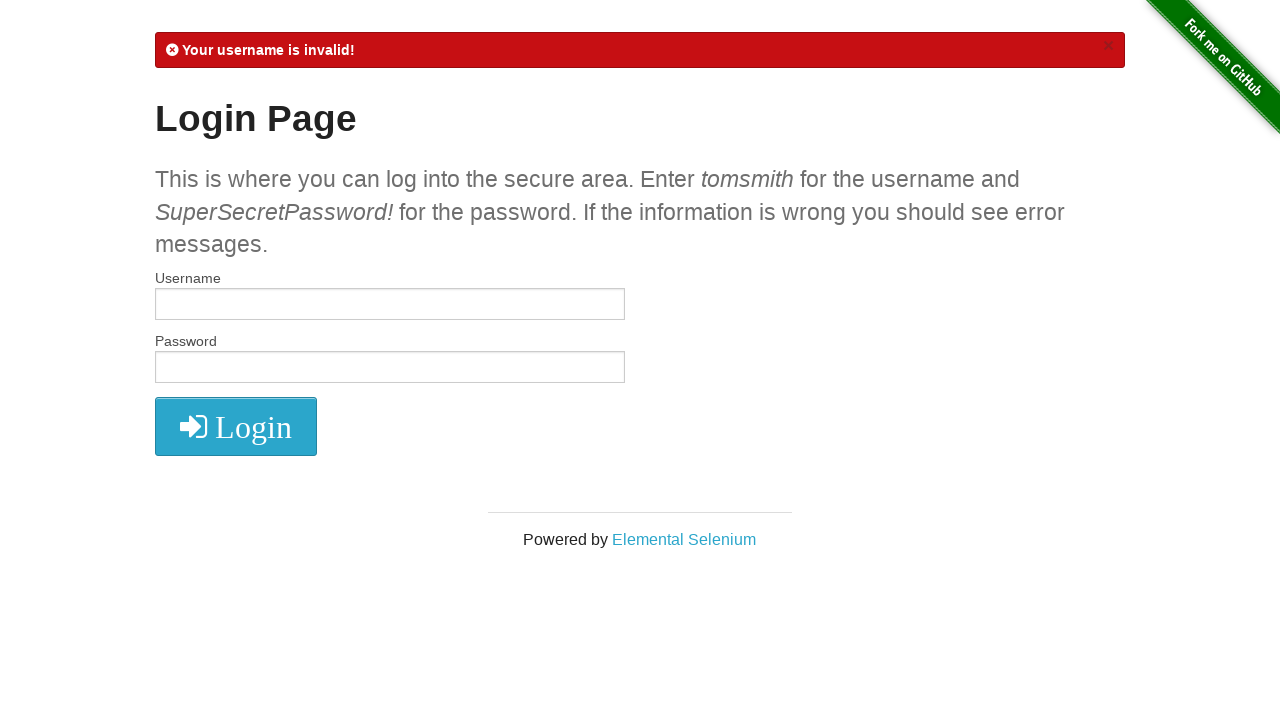

Clicked X button to close error message at (1108, 46) on .close
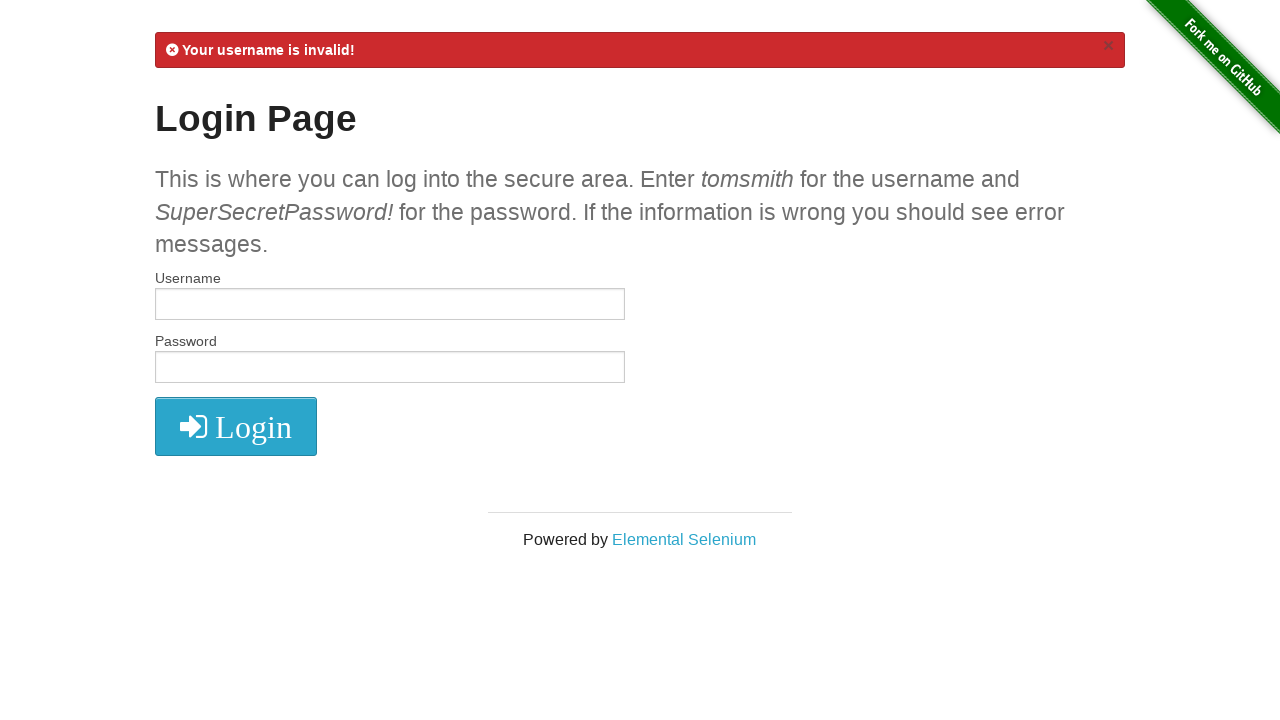

Located error message element
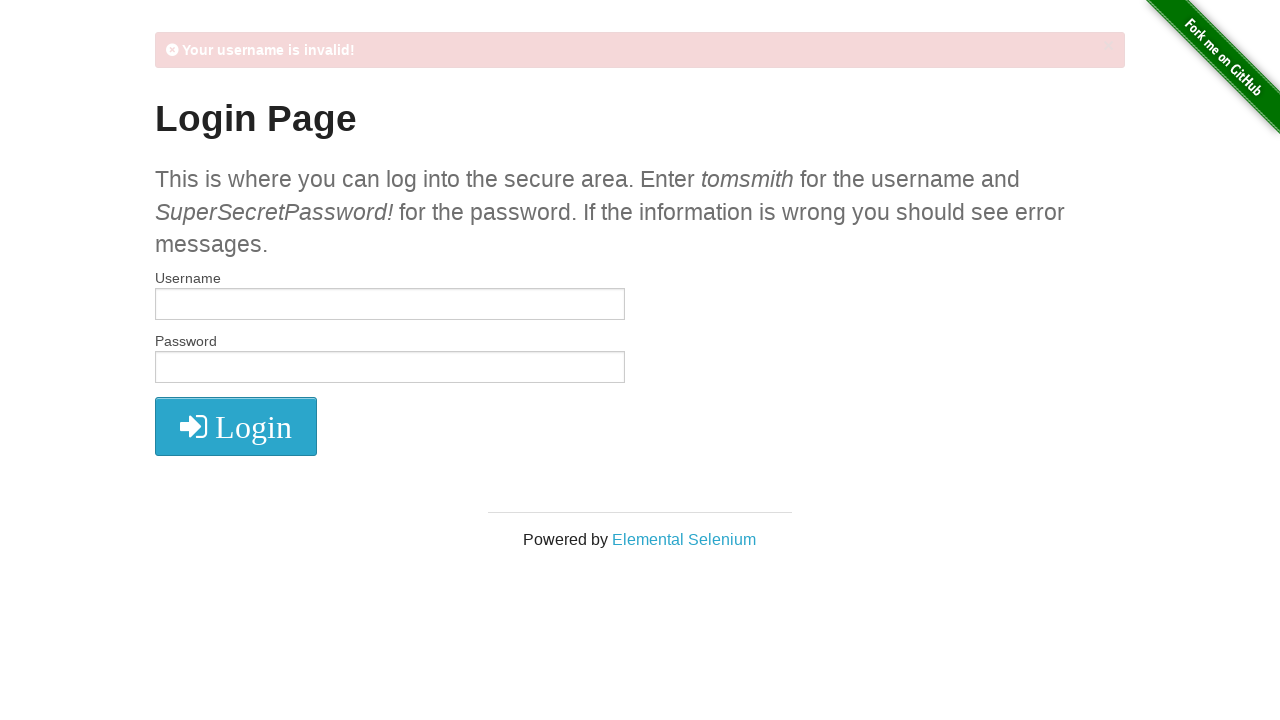

Verified error message is no longer visible
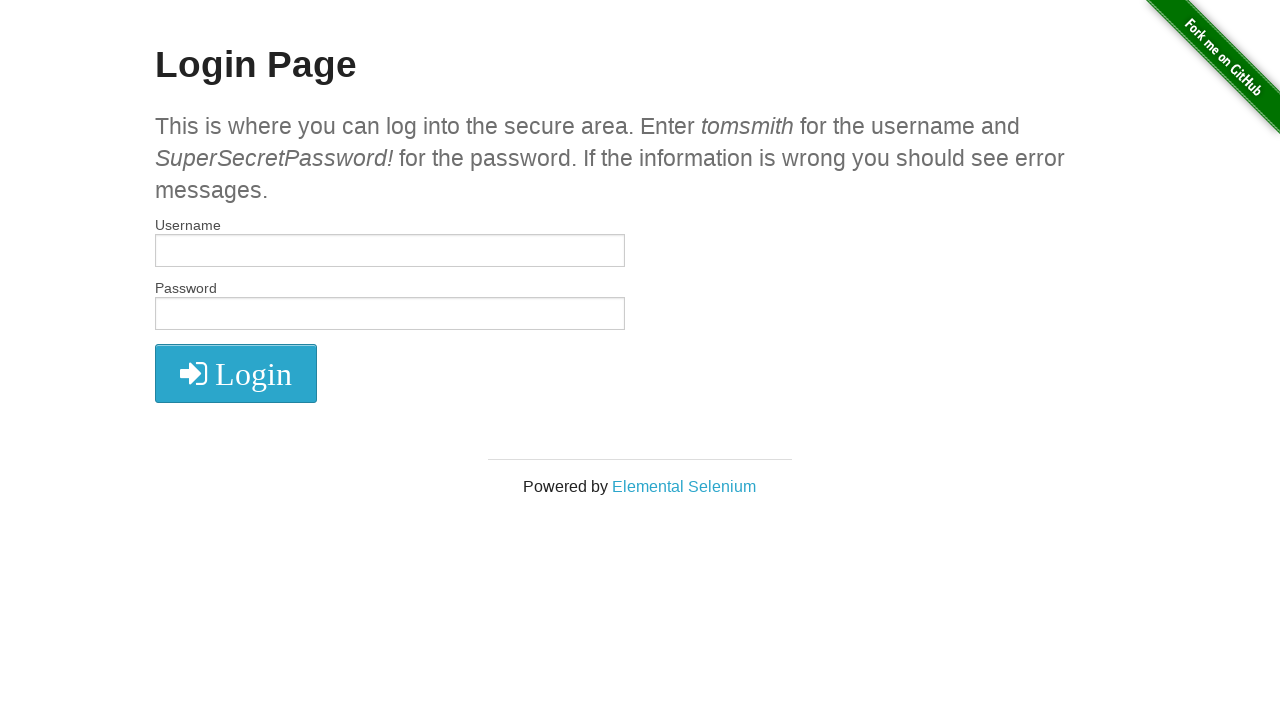

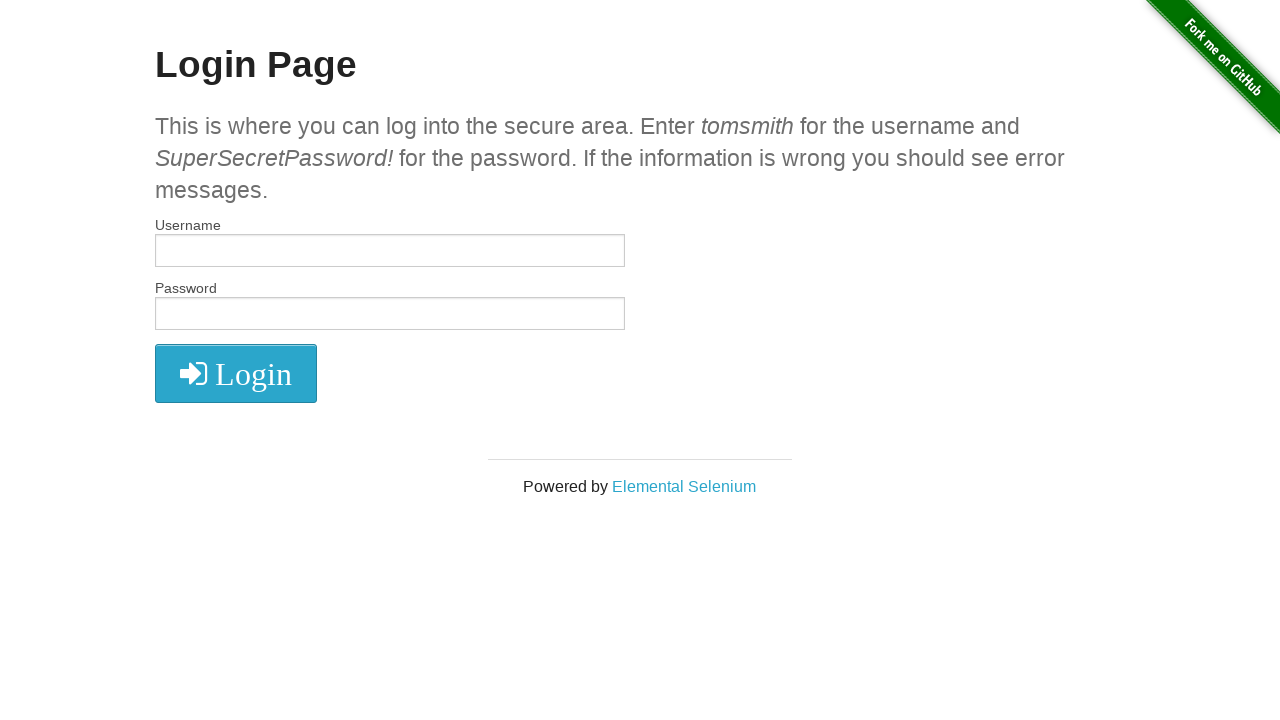